Tests jQuery UI drag and drop functionality by dragging an element by offset and then to a target droppable area

Starting URL: http://jqueryui.com/droppable

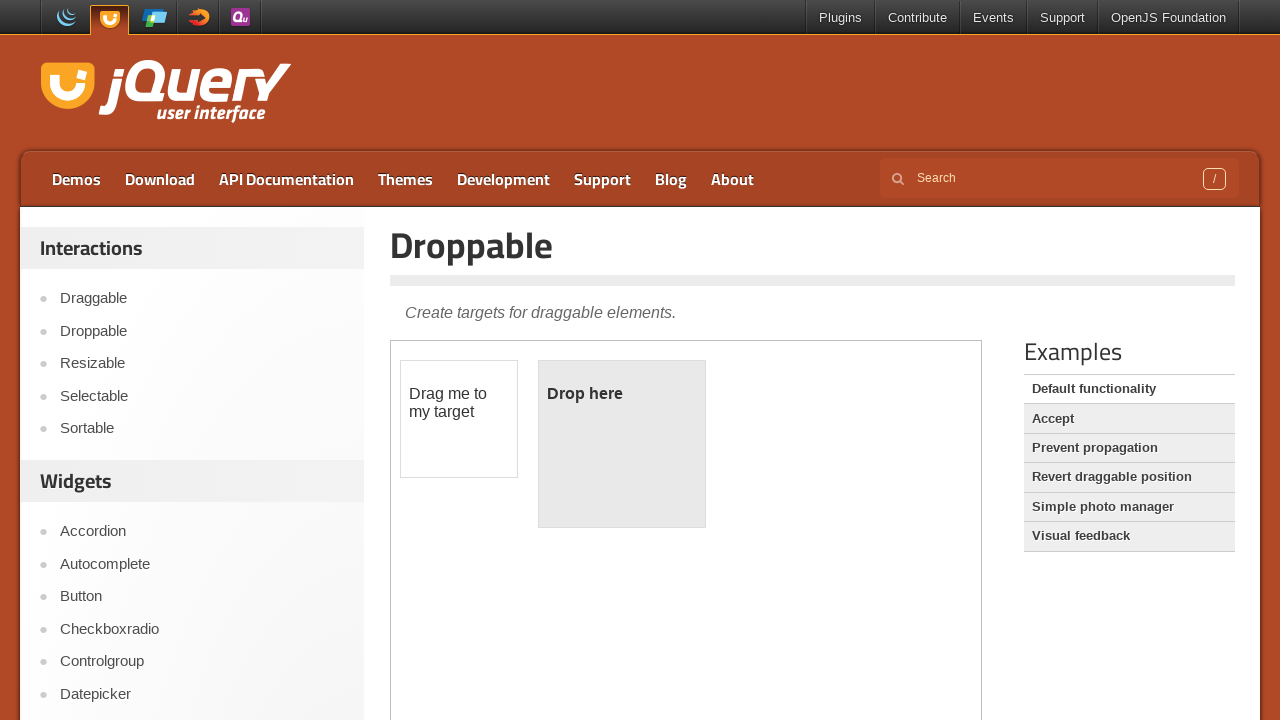

Located iframe containing drag and drop elements
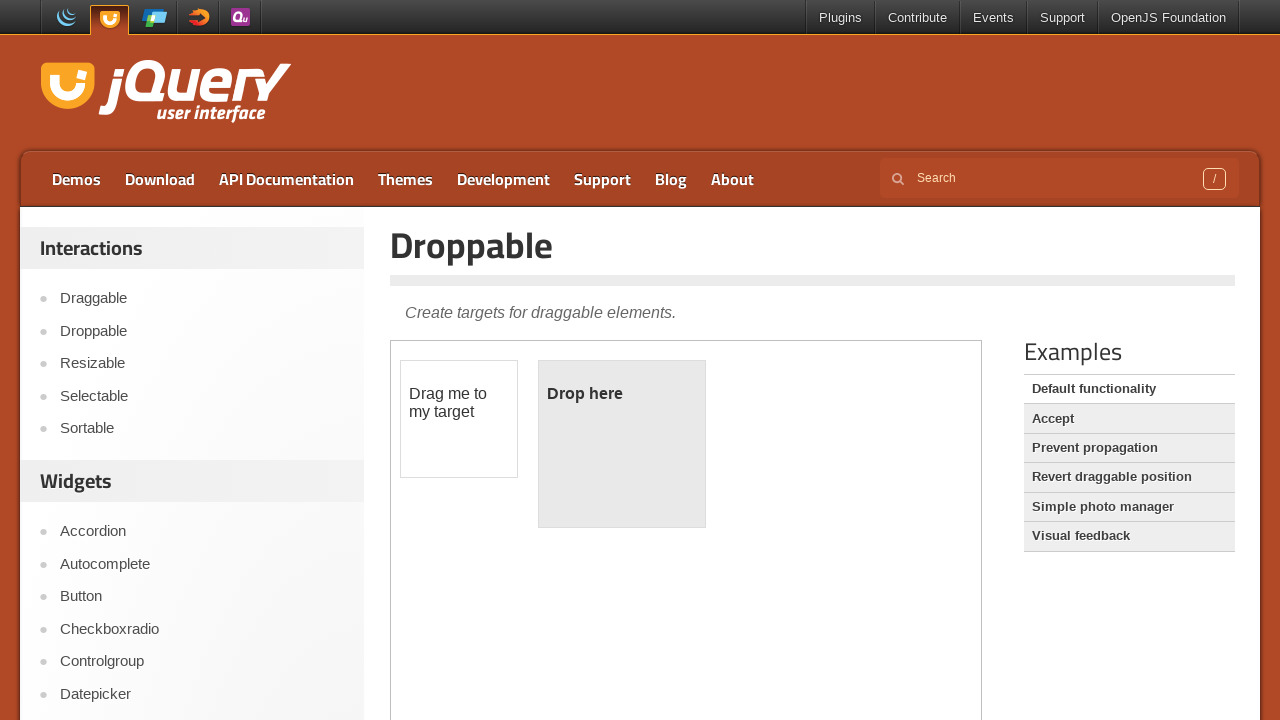

Located draggable element
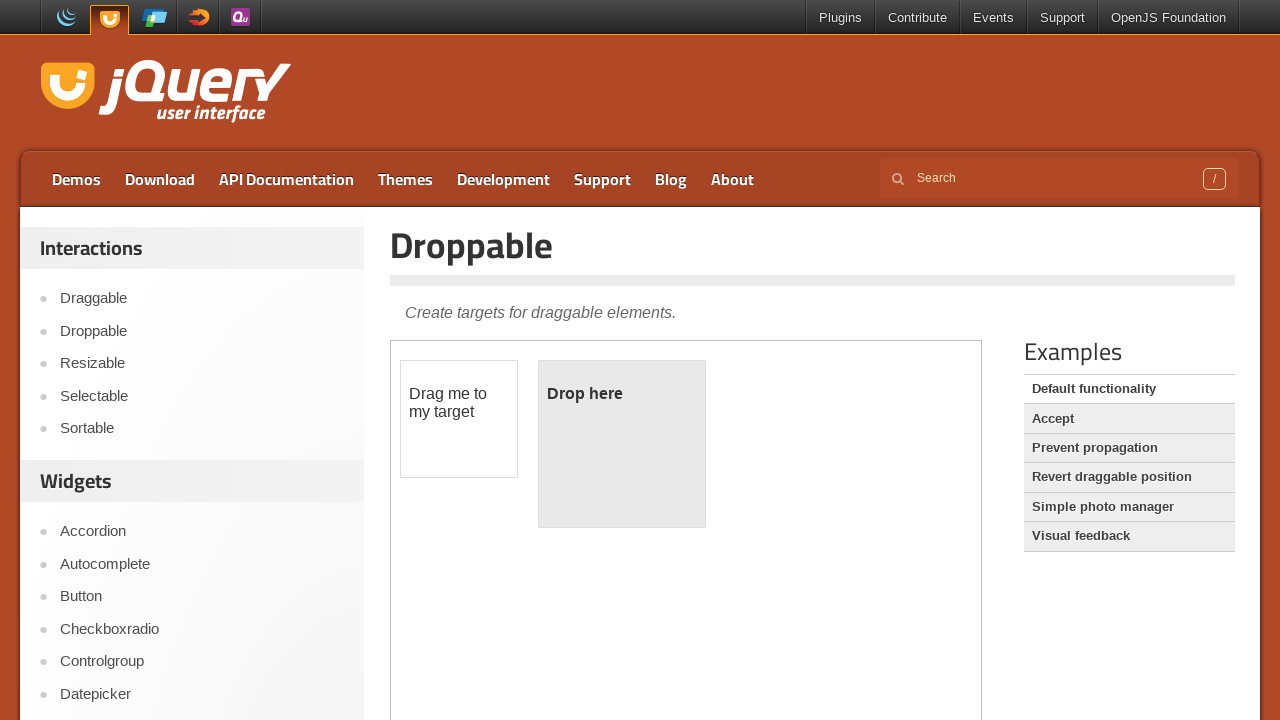

Located droppable target element
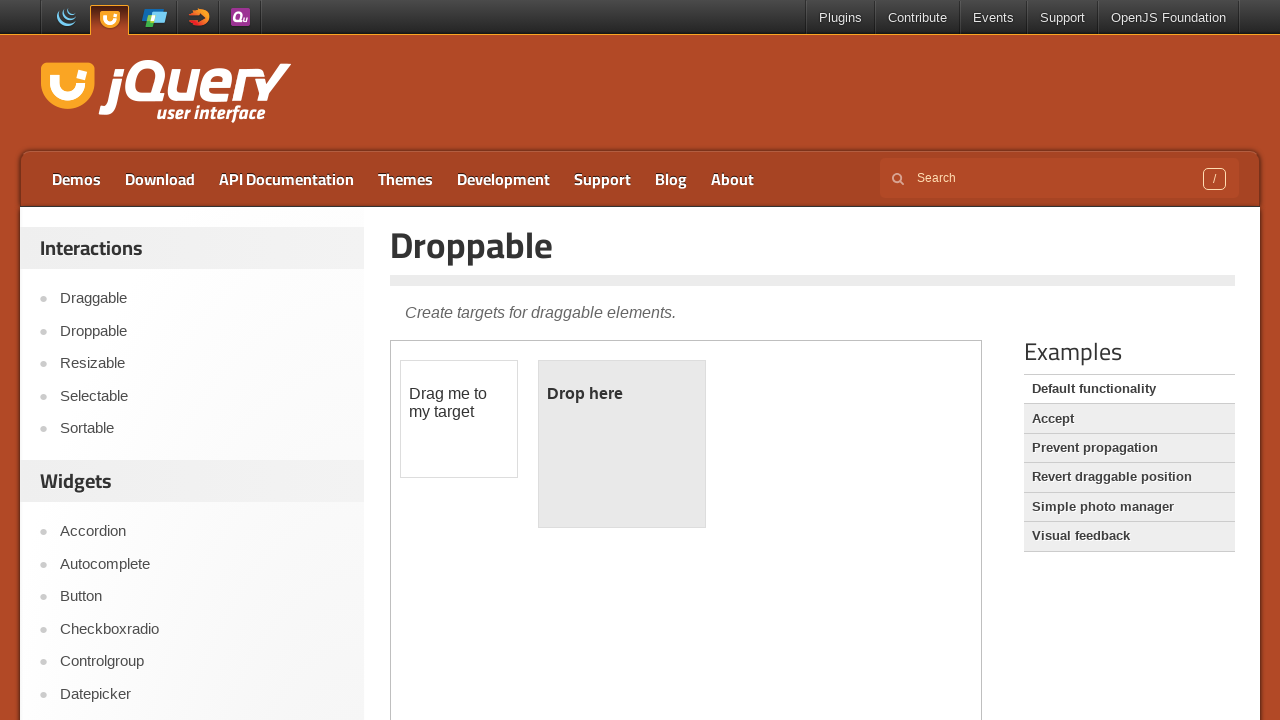

Retrieved bounding box of draggable element
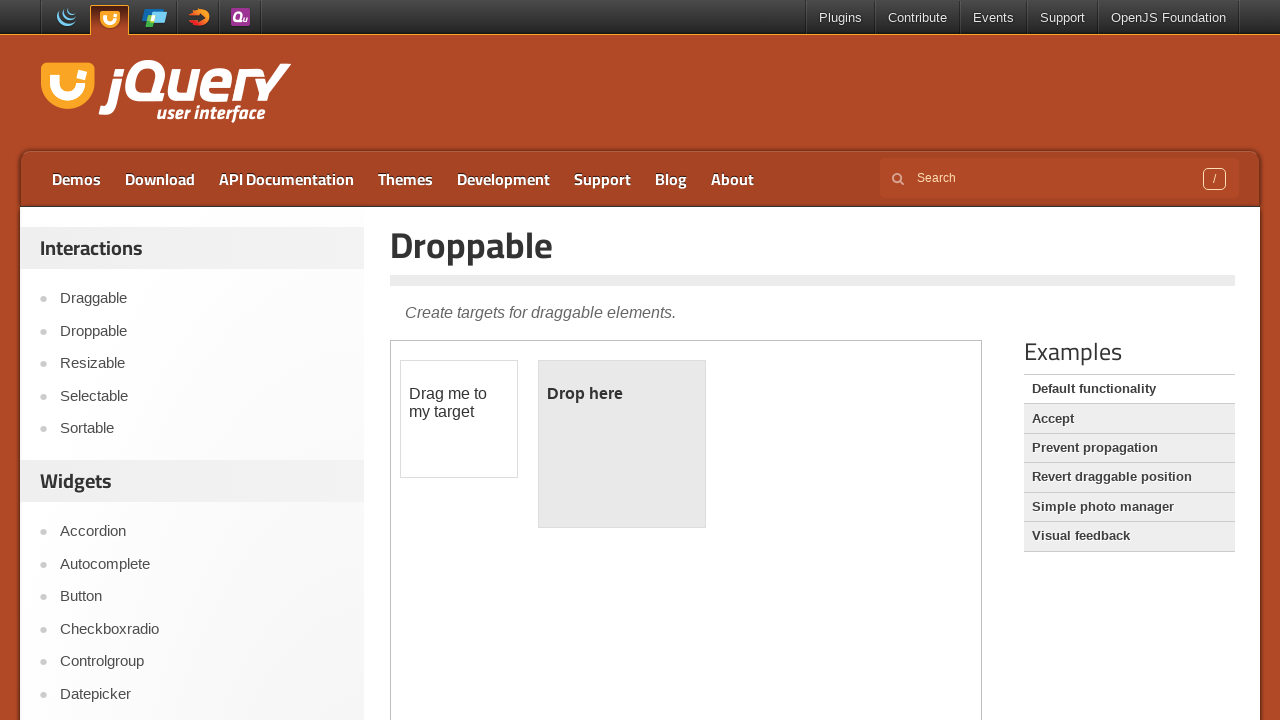

Moved mouse to center of draggable element at (459, 419)
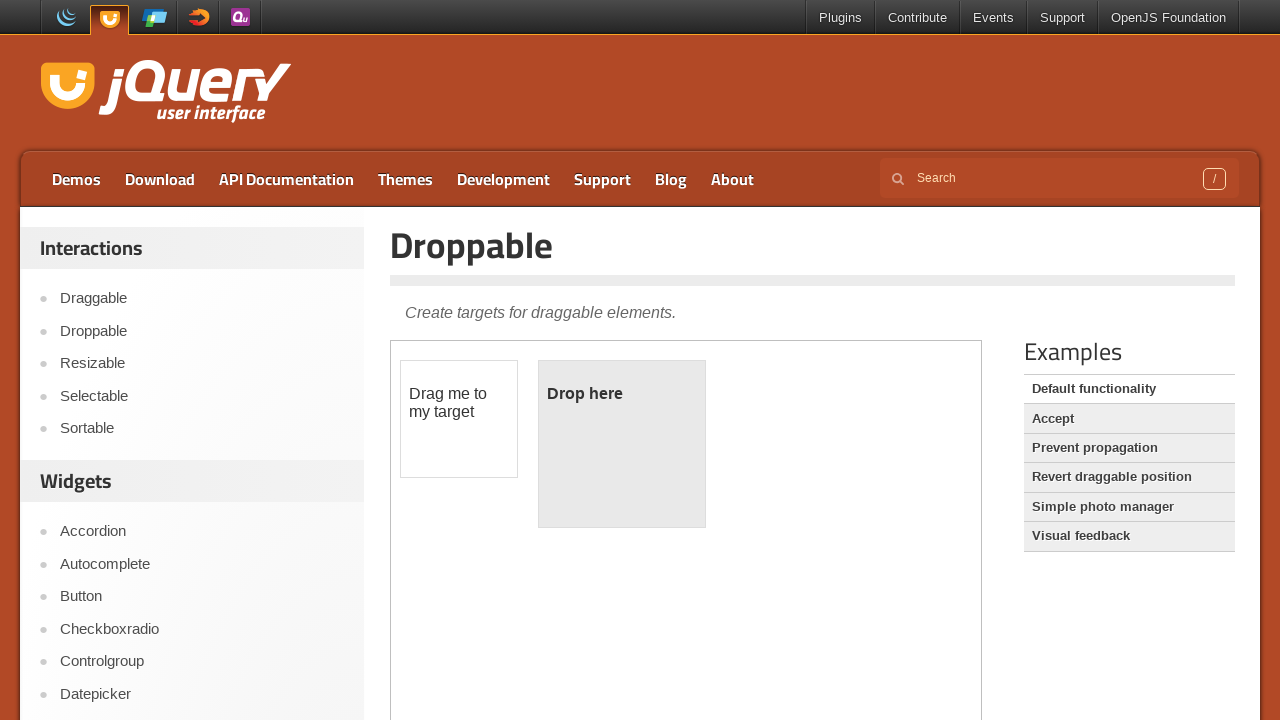

Pressed mouse button down on draggable element at (459, 419)
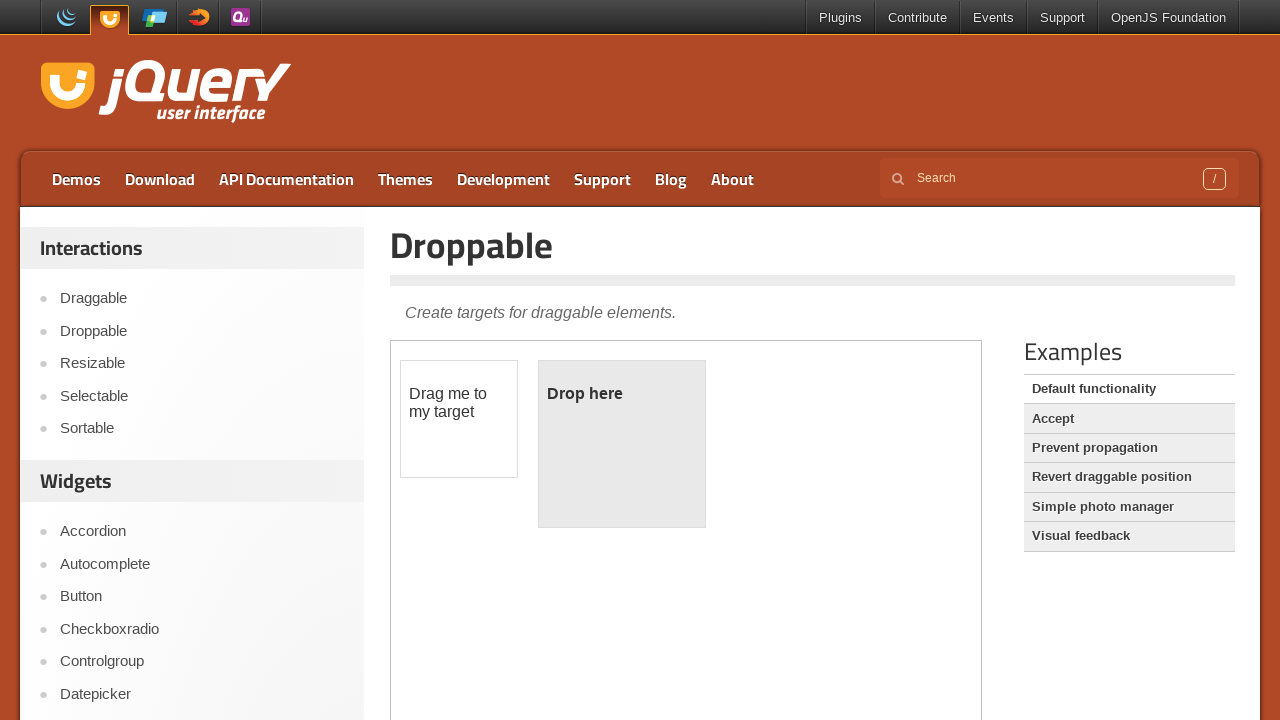

Dragged element by offset (100, 100) at (559, 519)
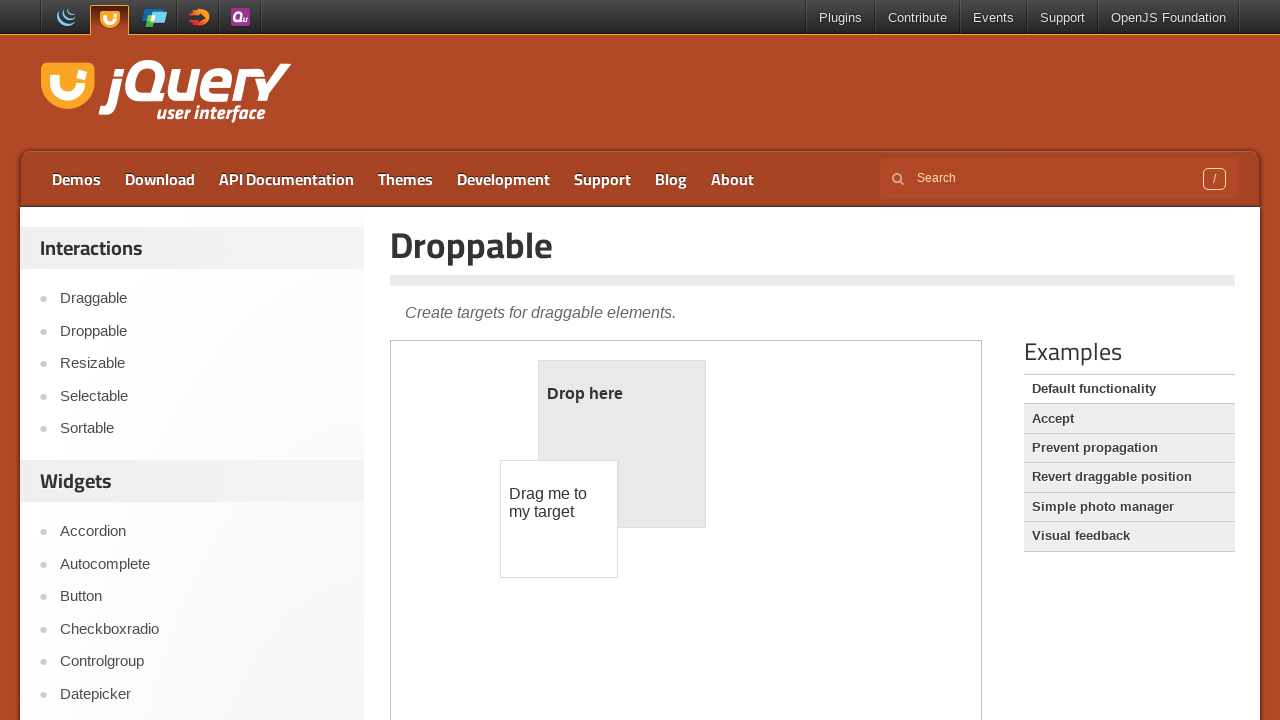

Released mouse button after drag operation at (559, 519)
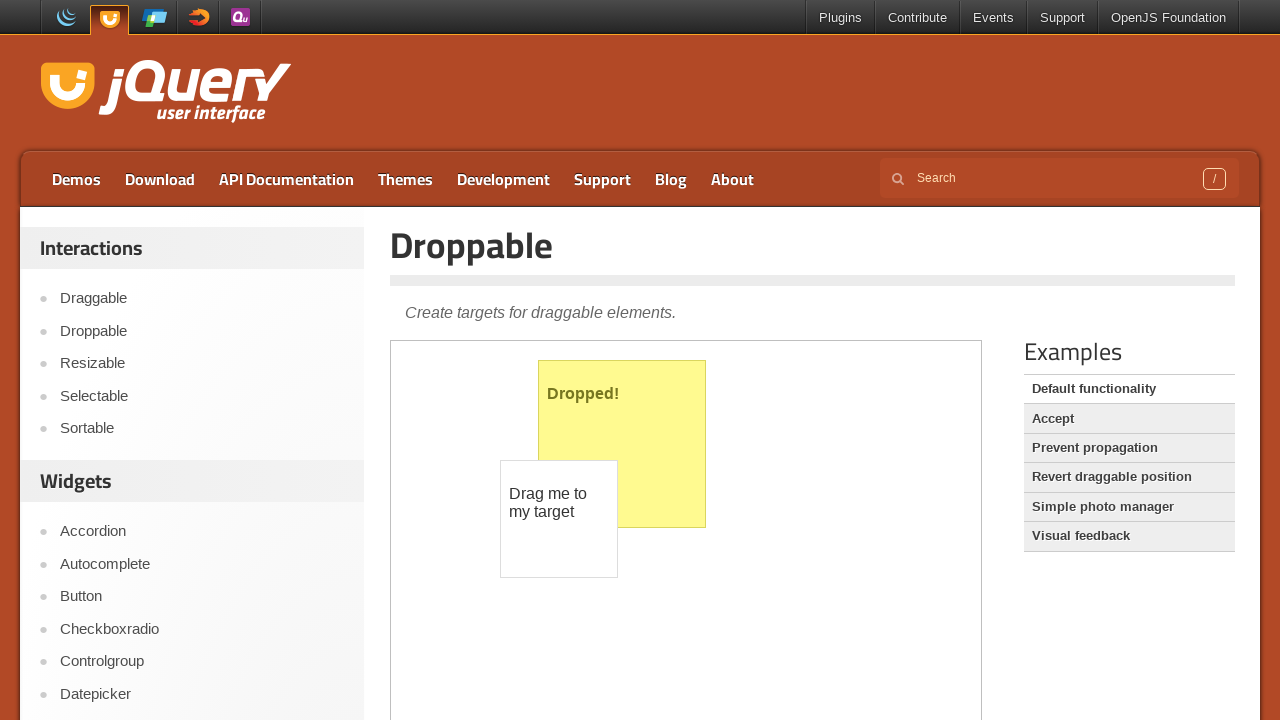

Waited 500ms for drag operation to complete
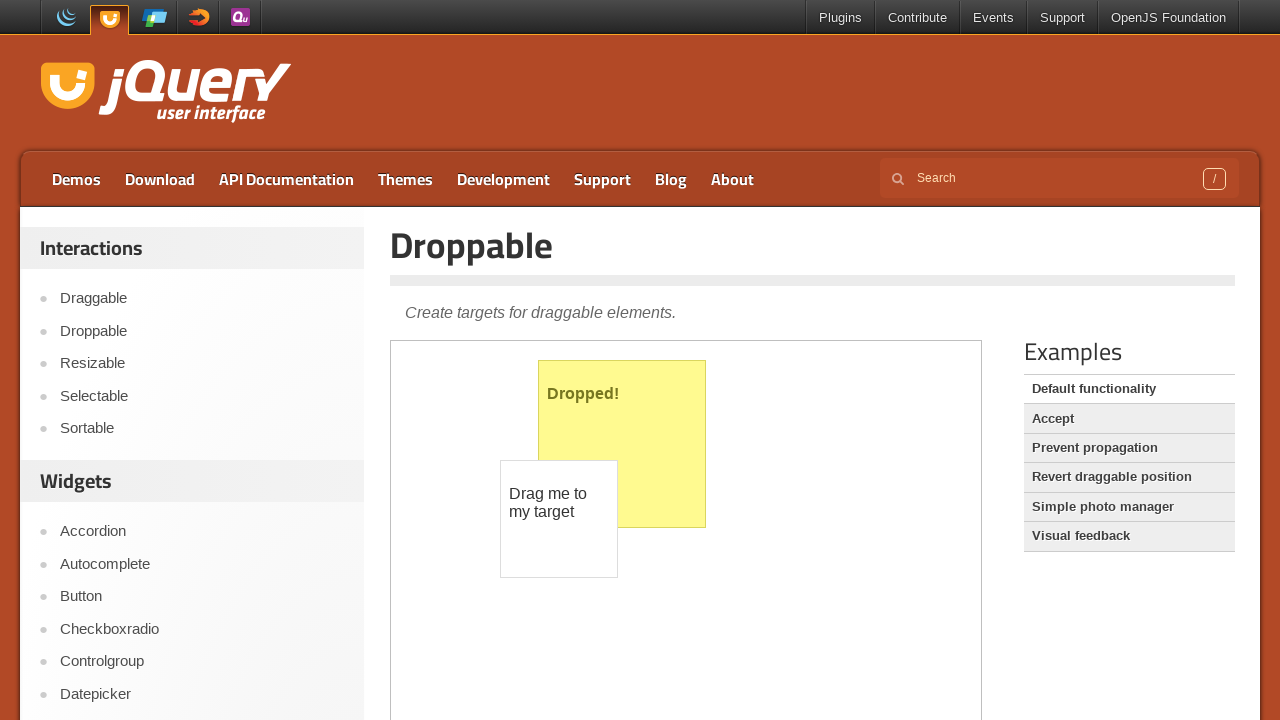

Dragged draggable element to droppable target area at (622, 444)
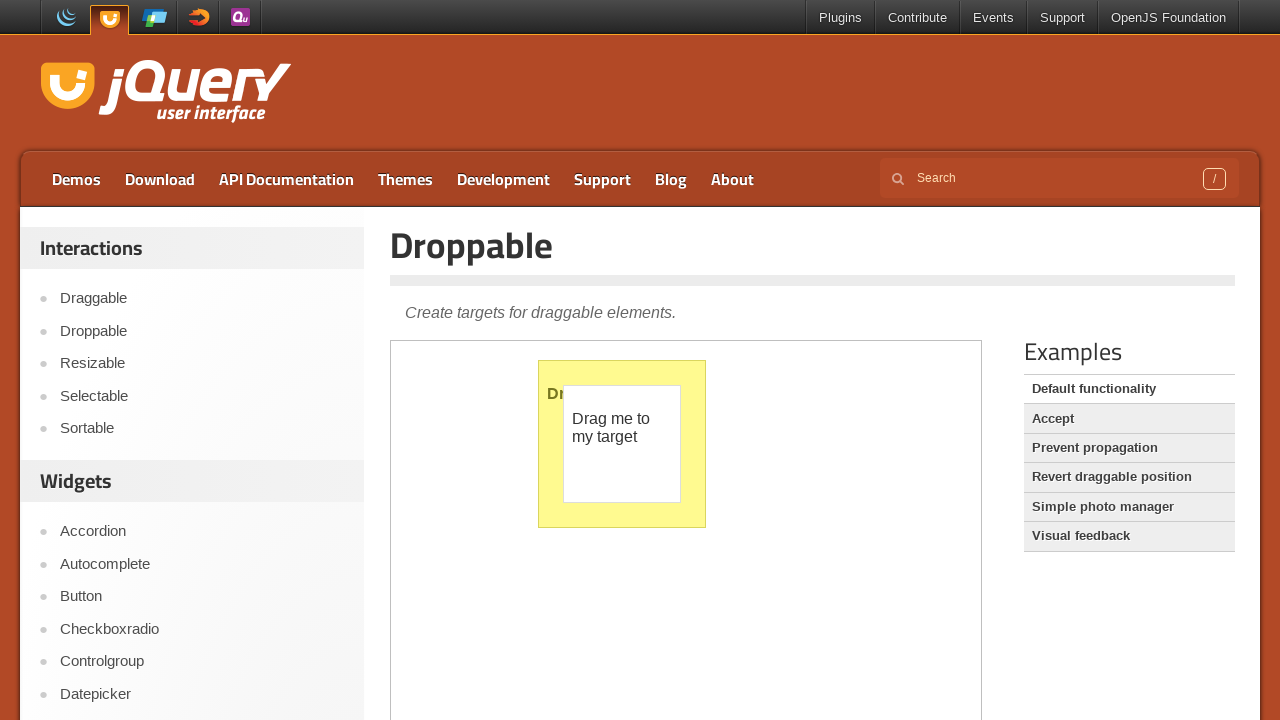

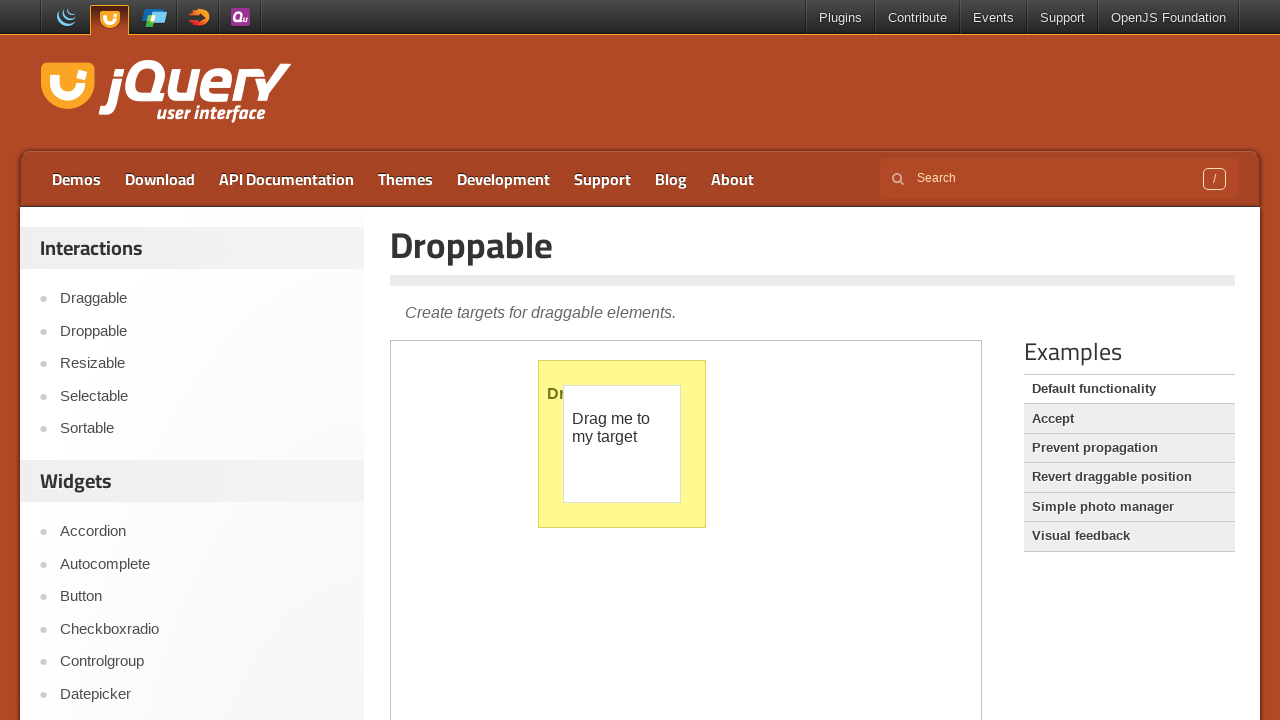